Navigates to OrangeHRM demo page and retrieves the CSS font-family value of the submit button to verify element styling properties.

Starting URL: https://opensource-demo.orangehrmlive.com/

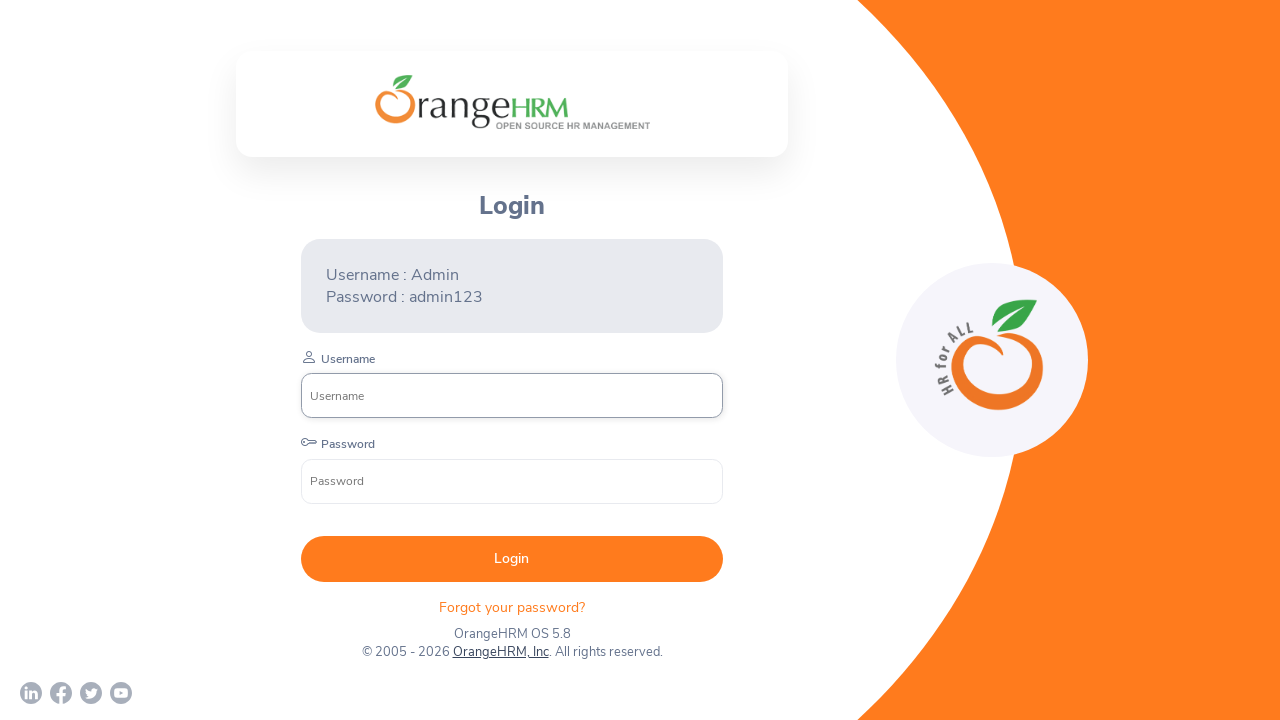

Navigated to OrangeHRM demo page
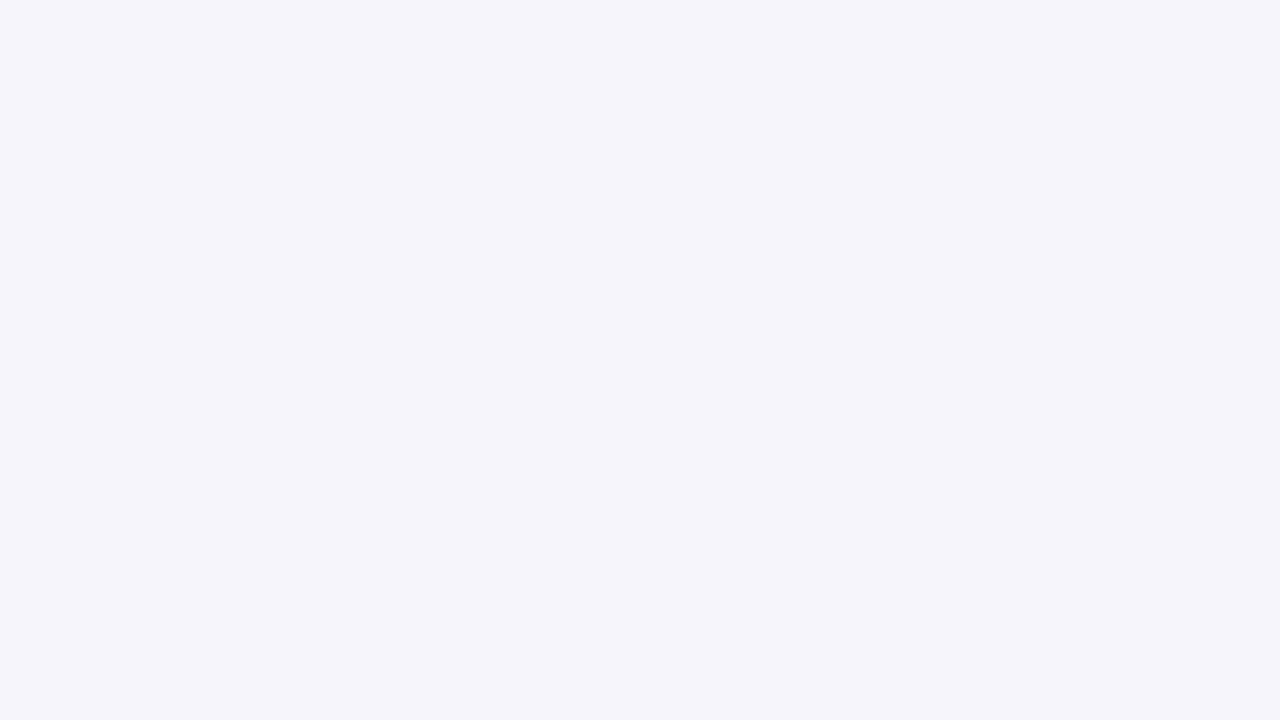

Submit button is now visible on the page
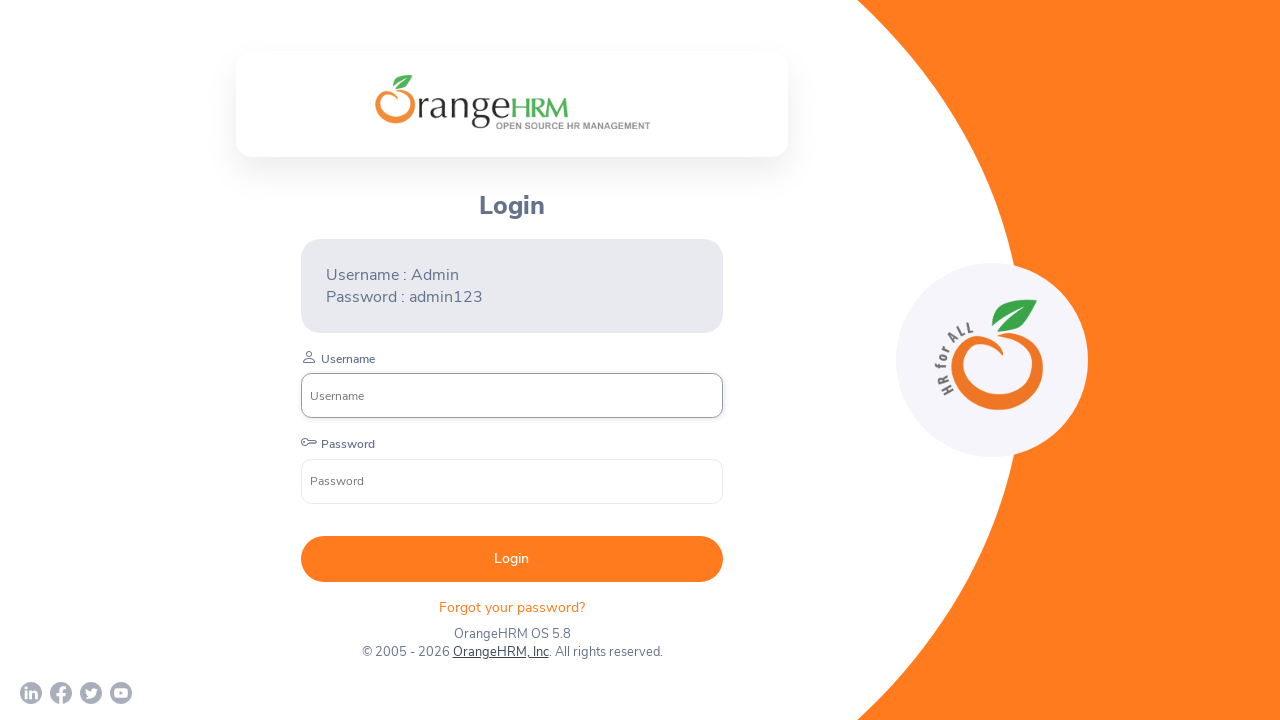

Located the submit button element
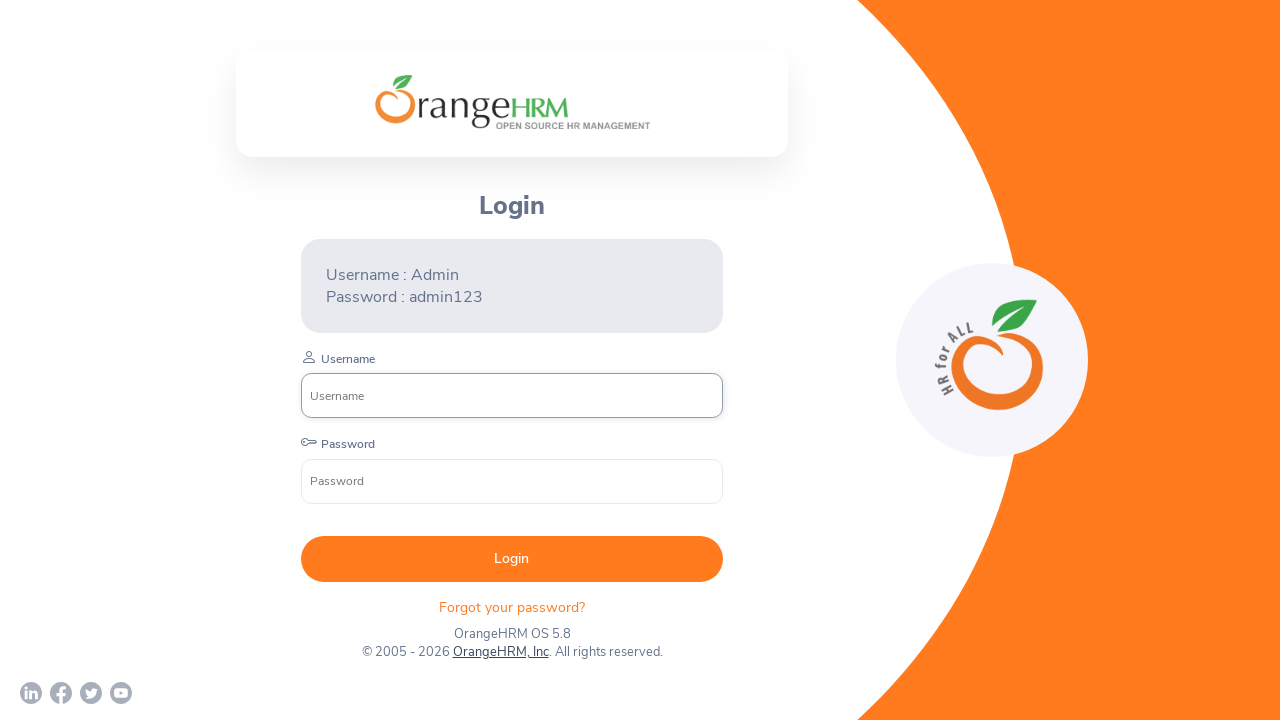

Retrieved CSS font-family value: "Nunito Sans", sans-serif
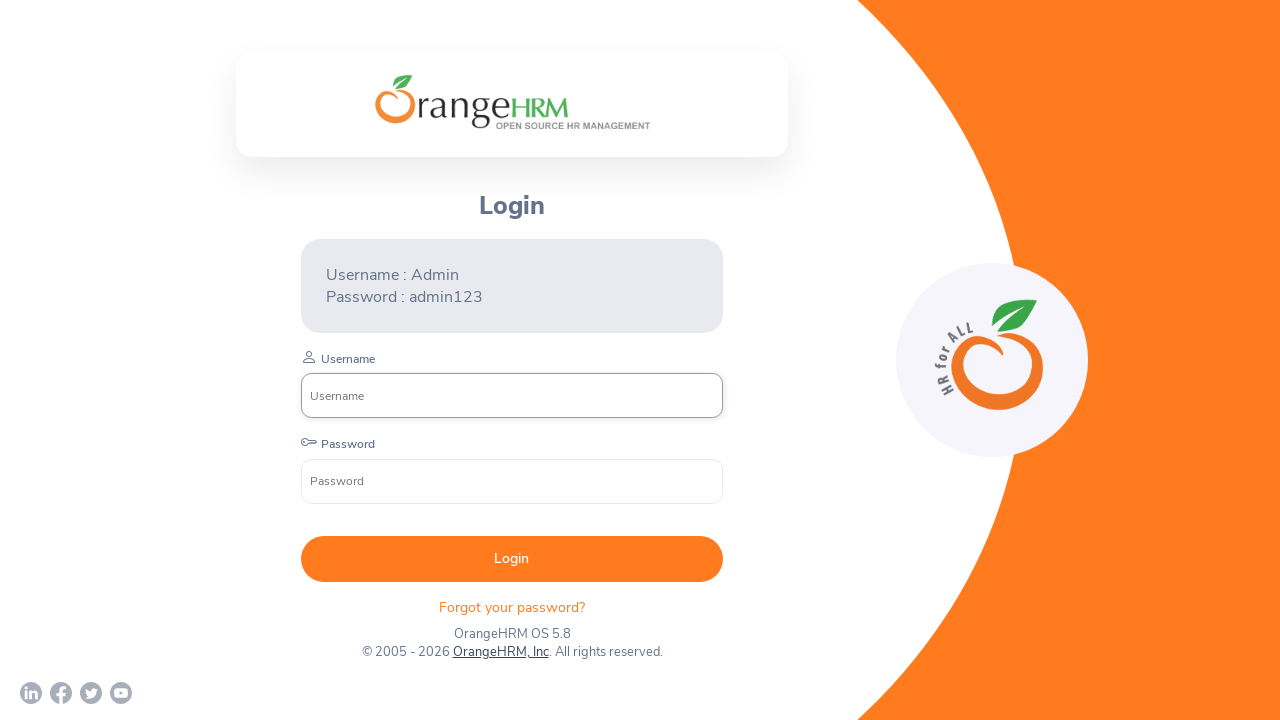

Printed font-family value to console: "Nunito Sans", sans-serif
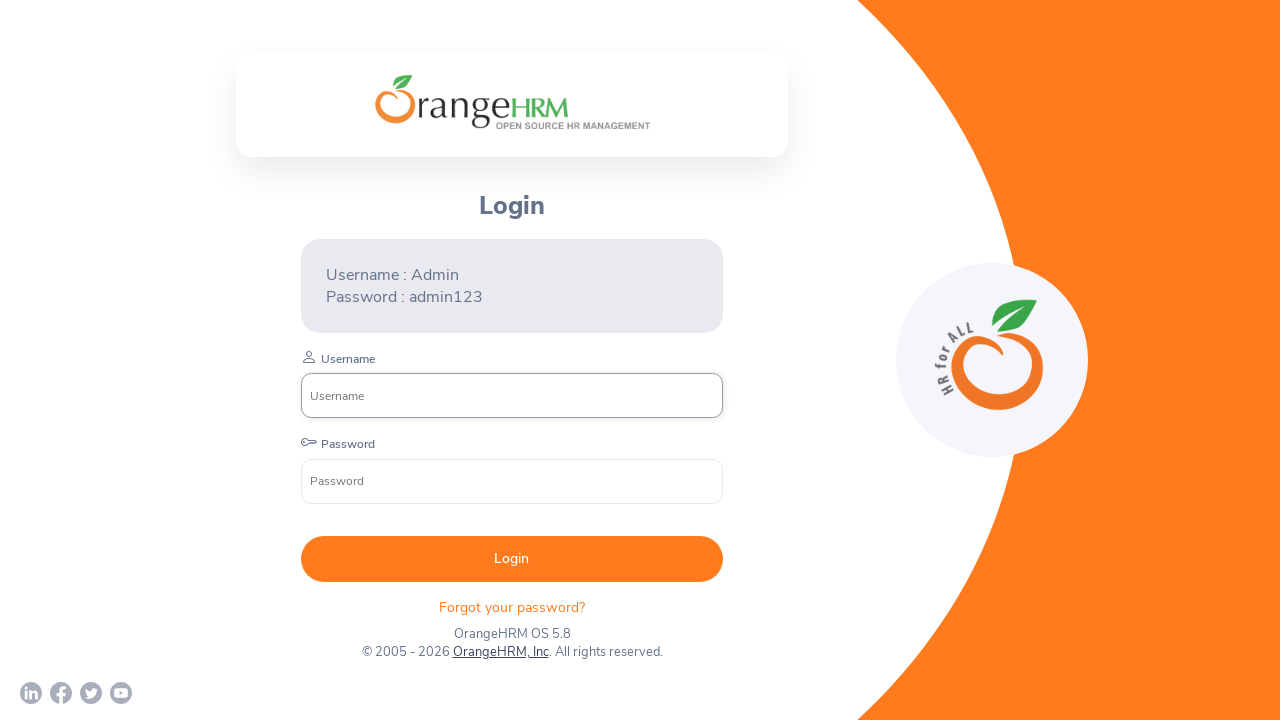

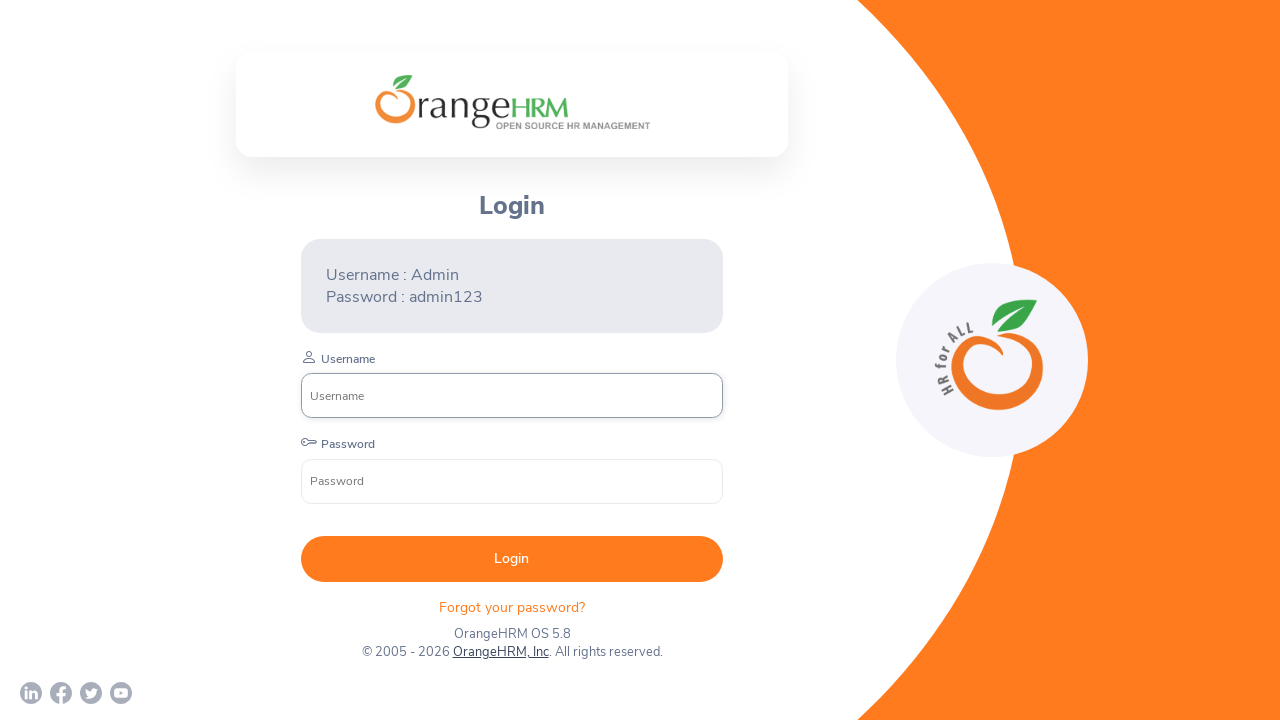